Tests the User Agreement link from footer, verifying it opens in a new tab with correct content

Starting URL: https://test-server-pro.ru/

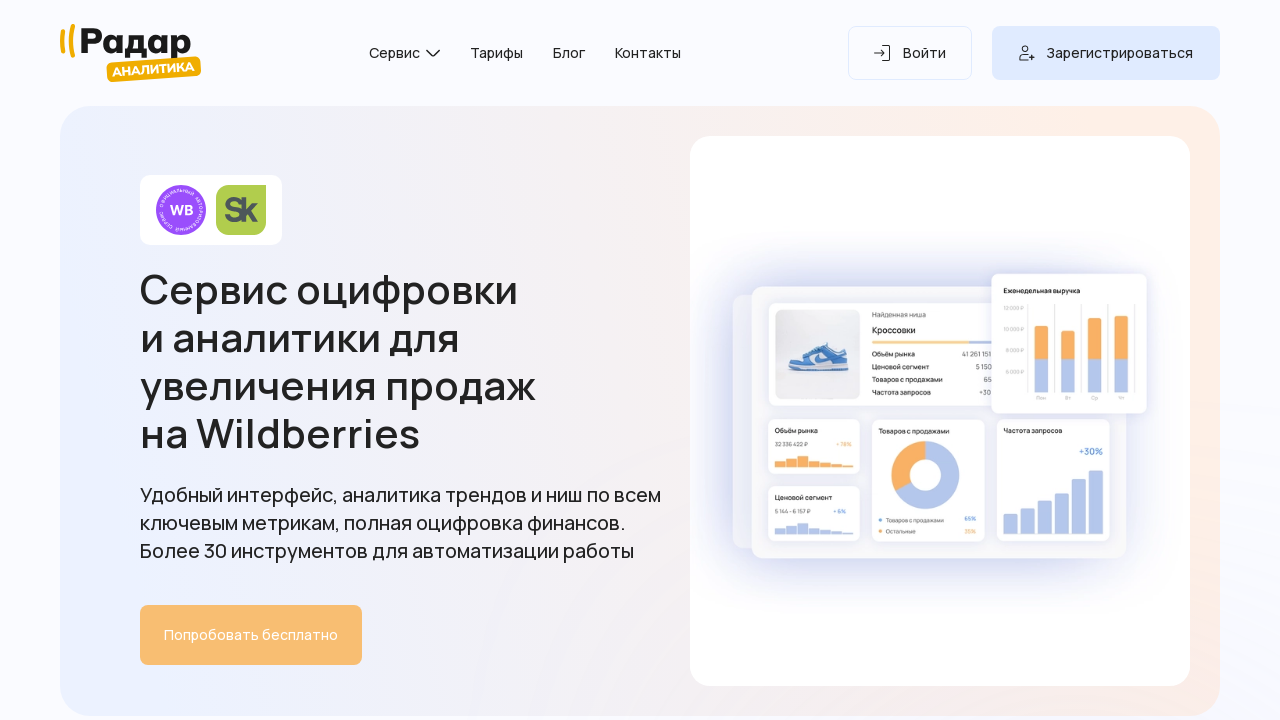

Clicked User Agreement link and new tab opened at (203, 634) on internal:role=link[name="Пользовательское соглашение"i]
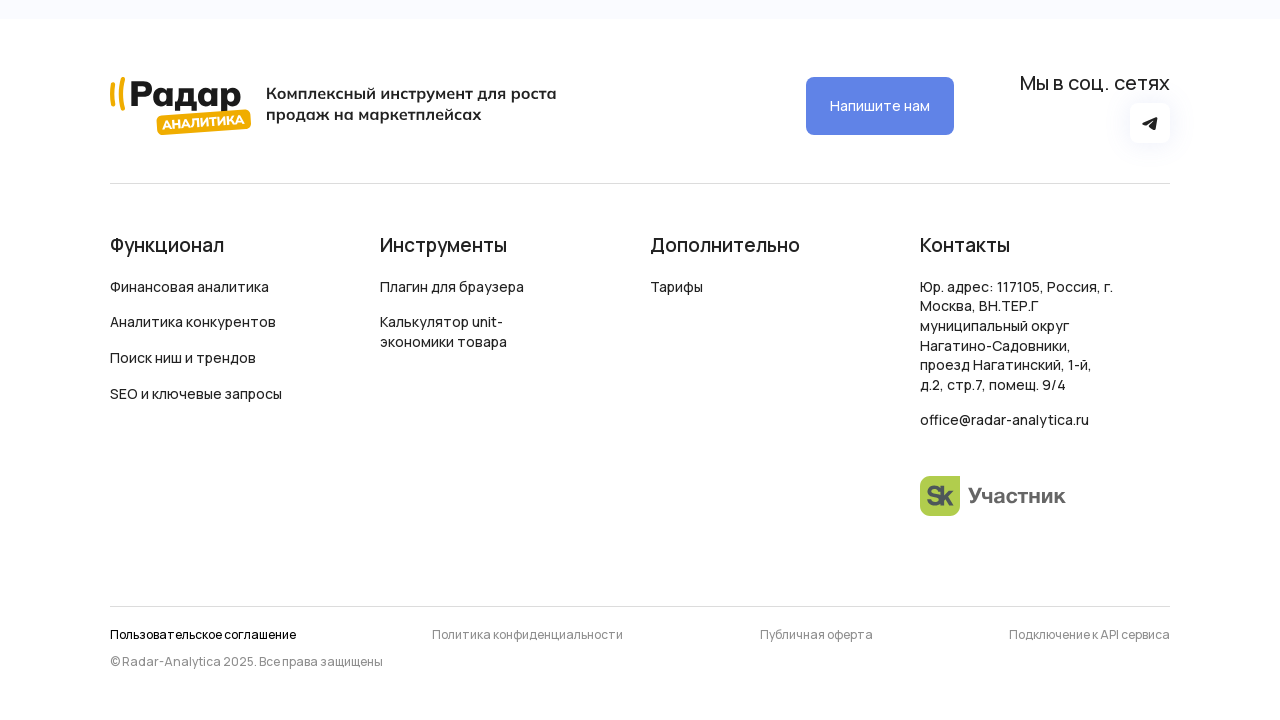

Captured new tab reference from popup
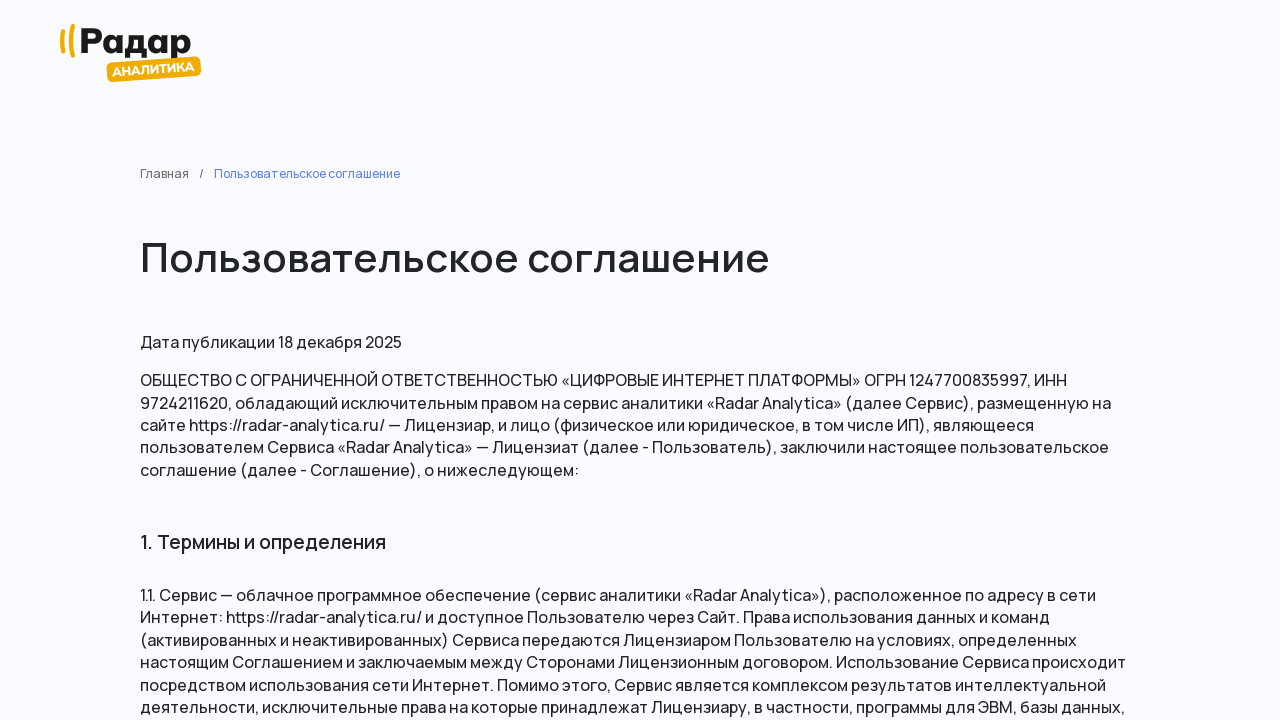

New tab navigated to User Agreement URL
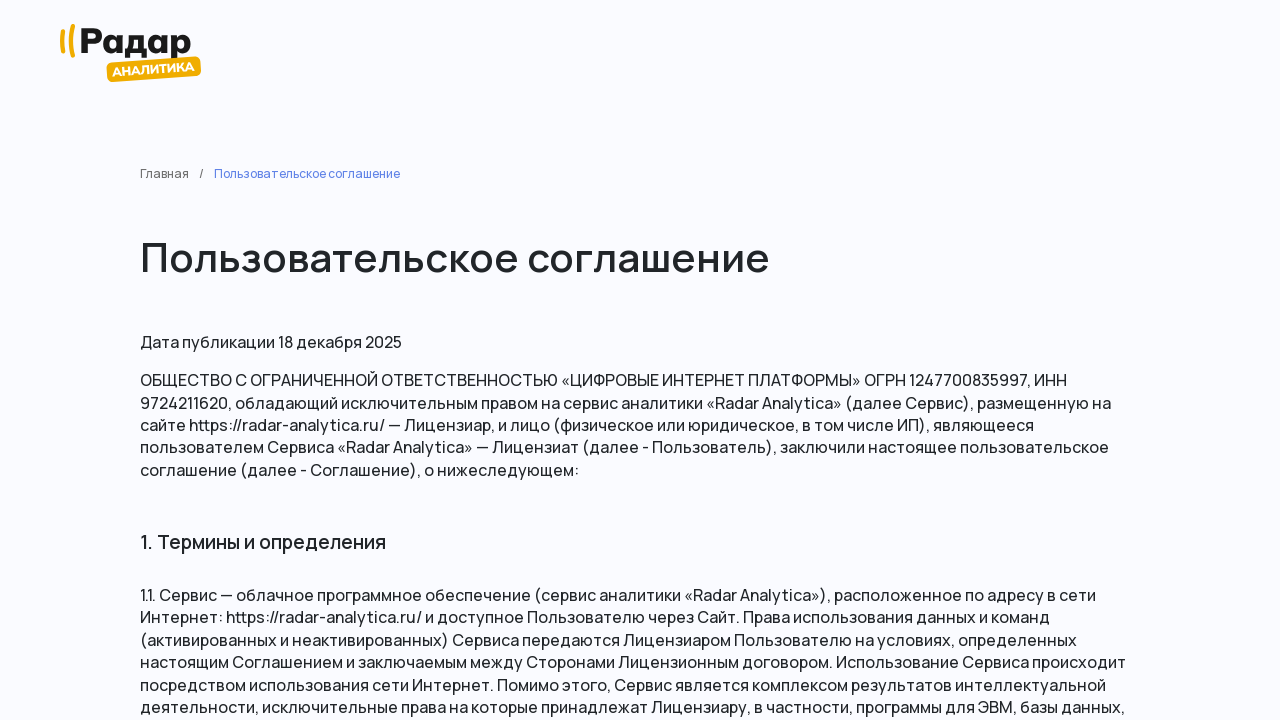

User Agreement heading loaded on new tab
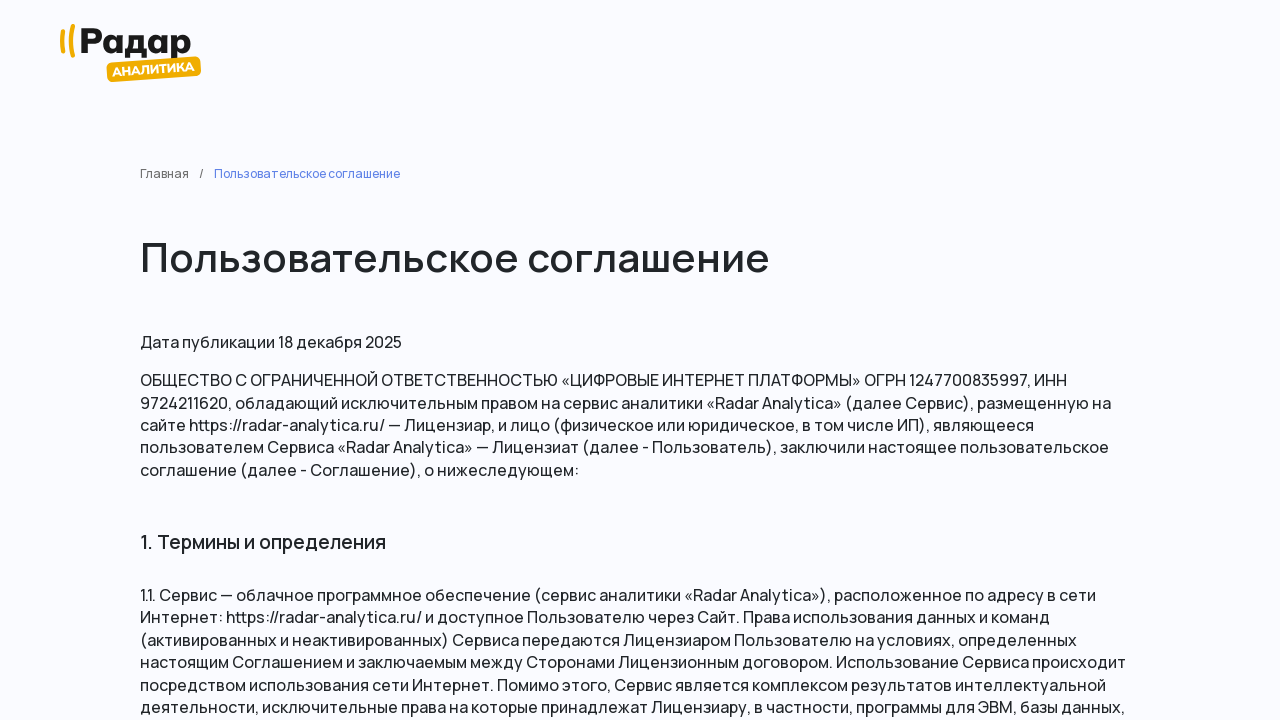

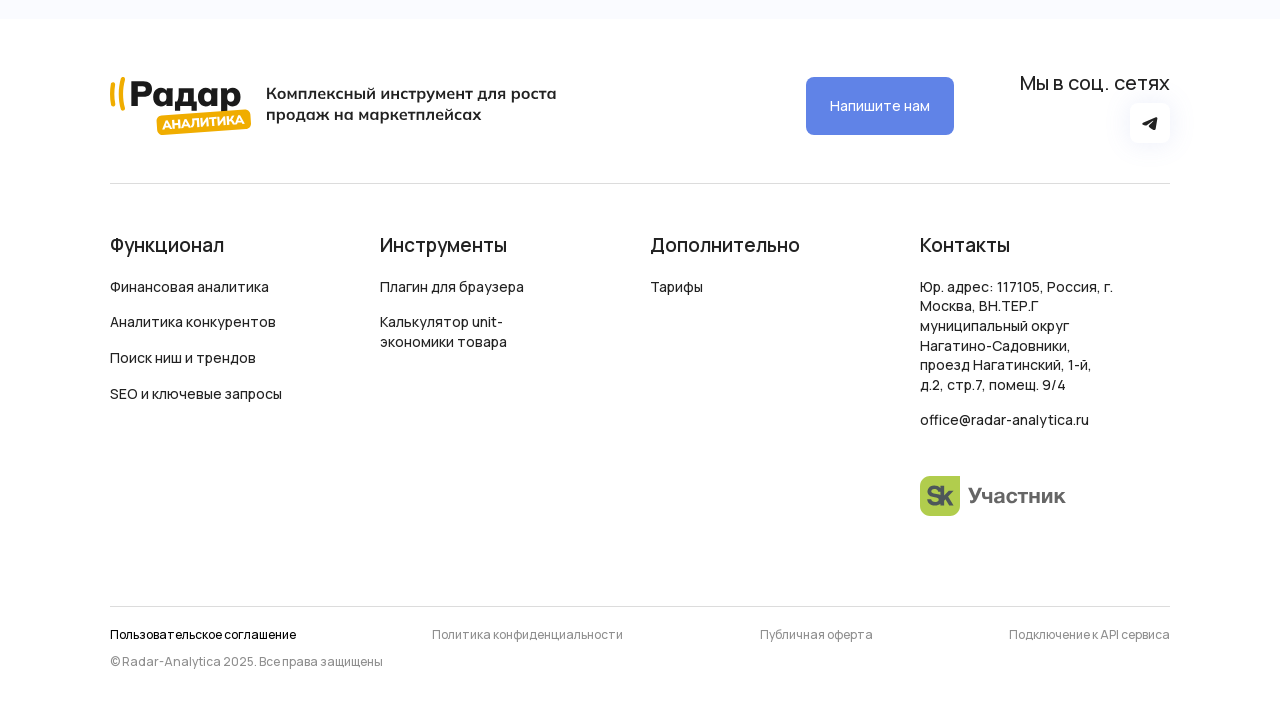